Tests dropdown selection functionality by selecting options using different methods: by index, by value, and by visible text from a select menu

Starting URL: https://demoqa.com/select-menu

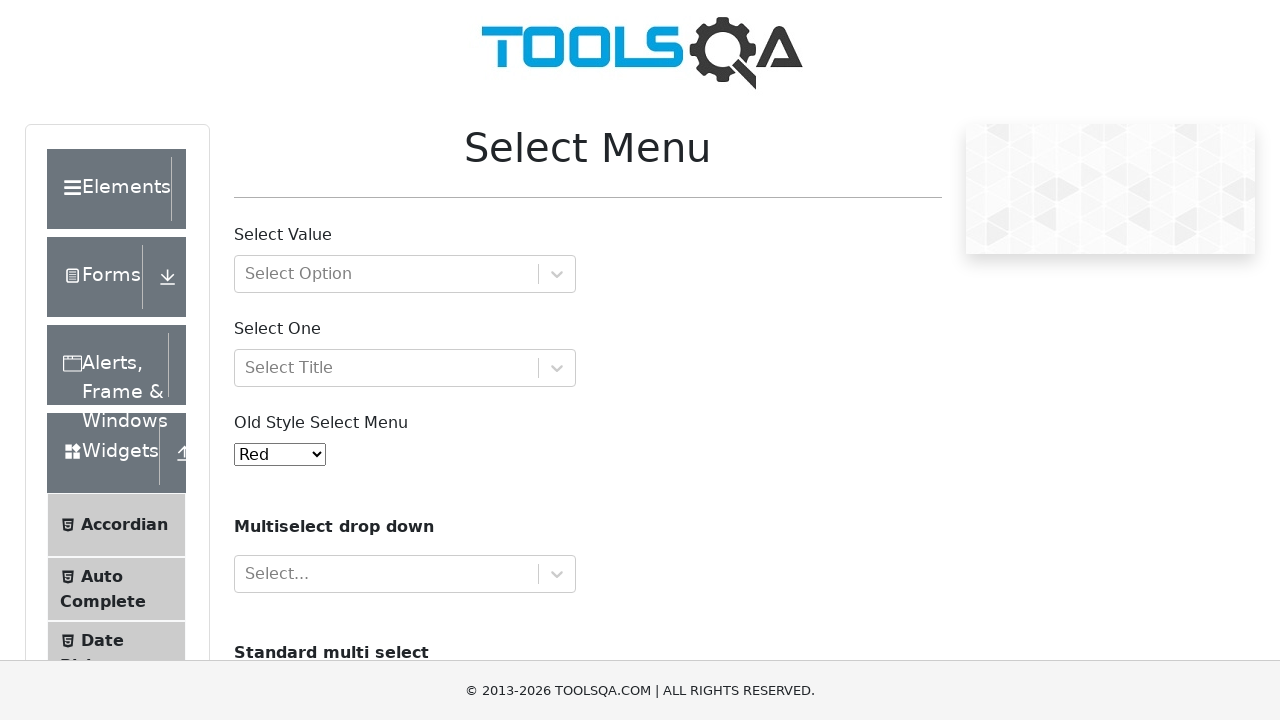

Selected dropdown option by index 3 (Yellow) on #oldSelectMenu
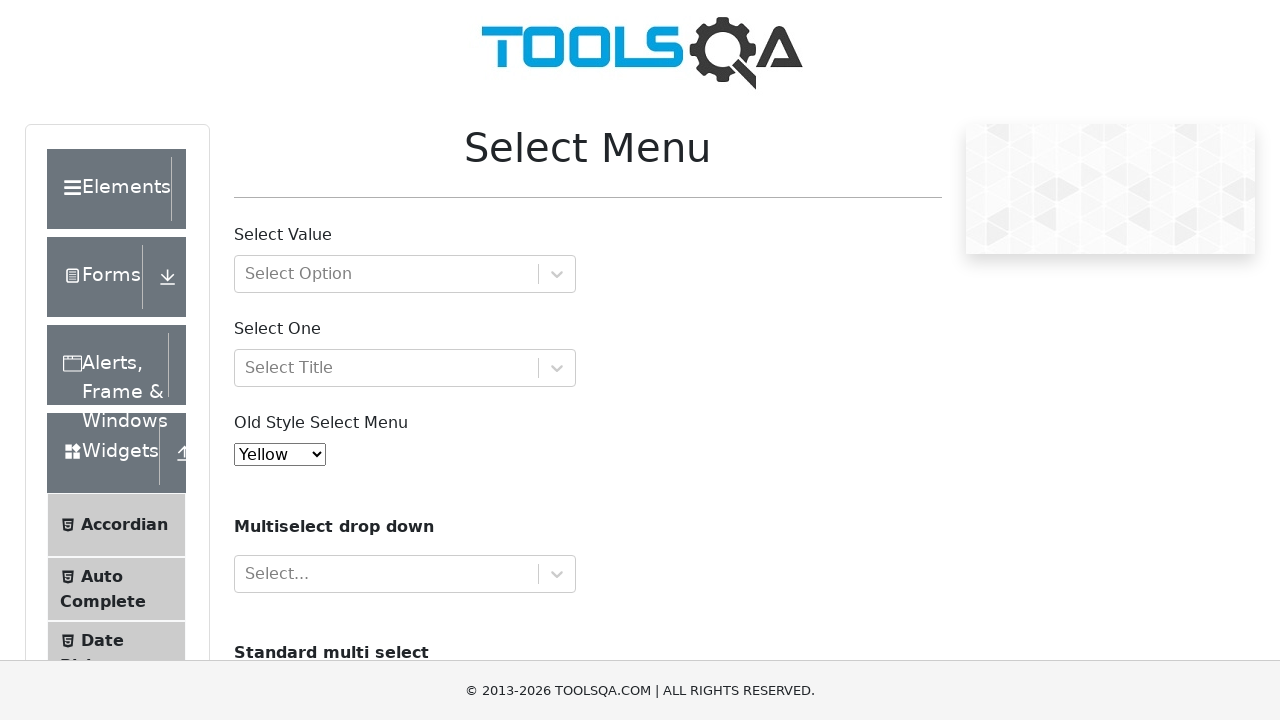

Waited 500ms for visual confirmation after index selection
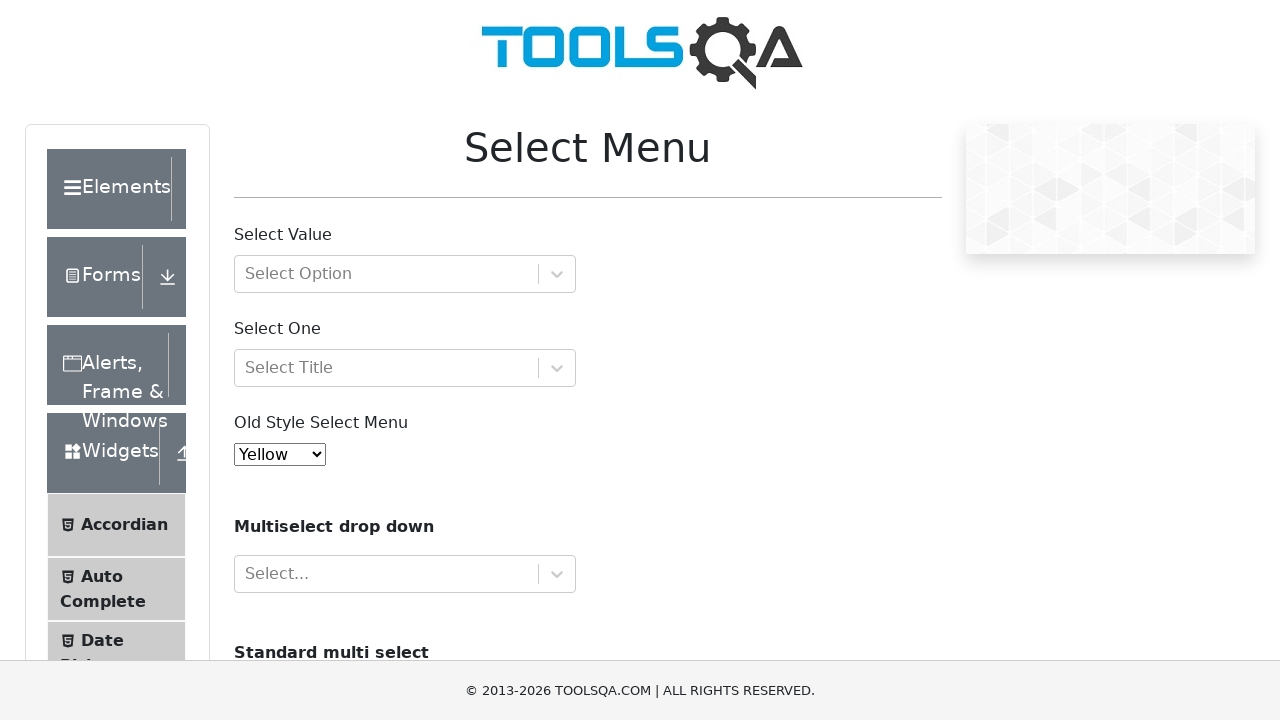

Selected dropdown option by value '9' (Magenta) on #oldSelectMenu
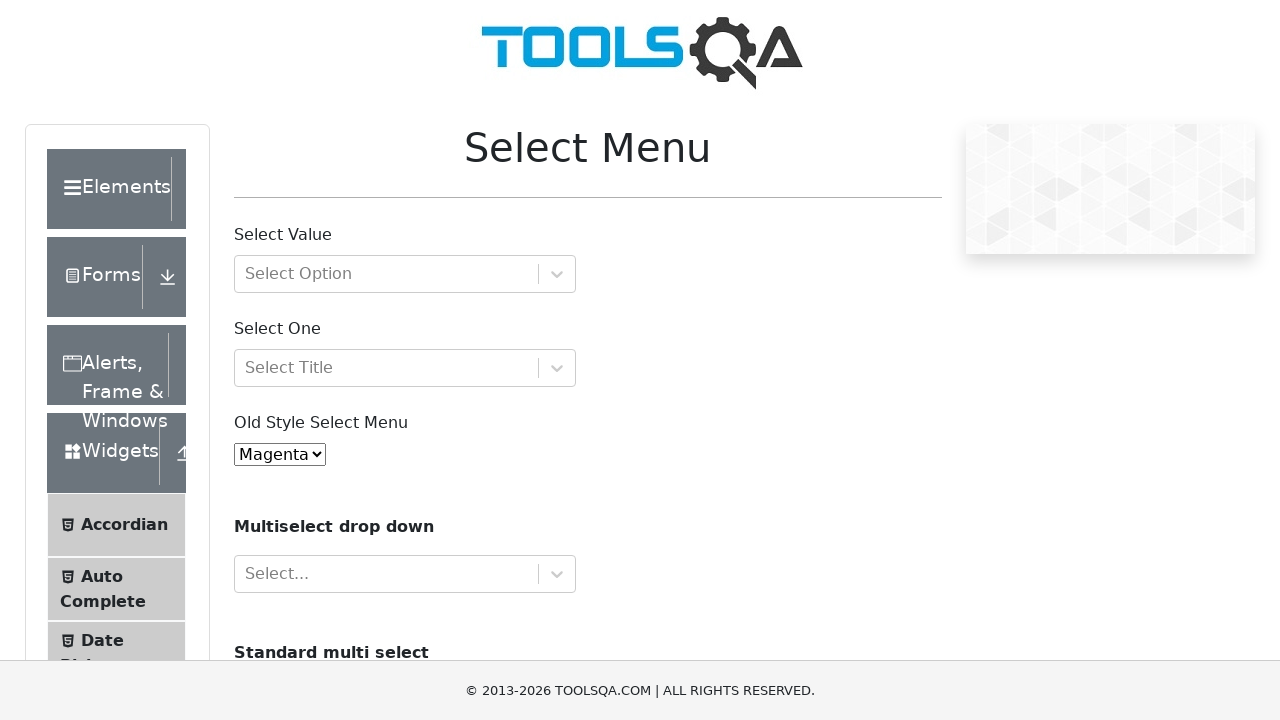

Waited 500ms for visual confirmation after value selection
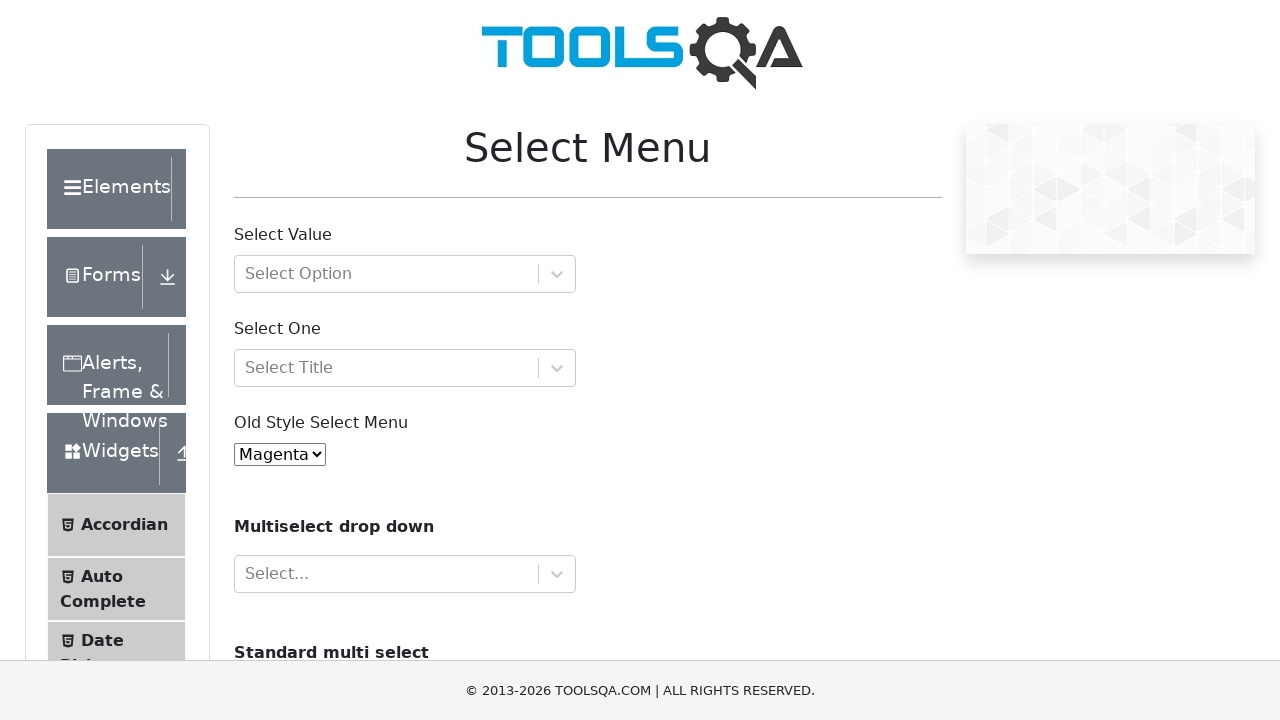

Selected dropdown option by visible text 'Black' on #oldSelectMenu
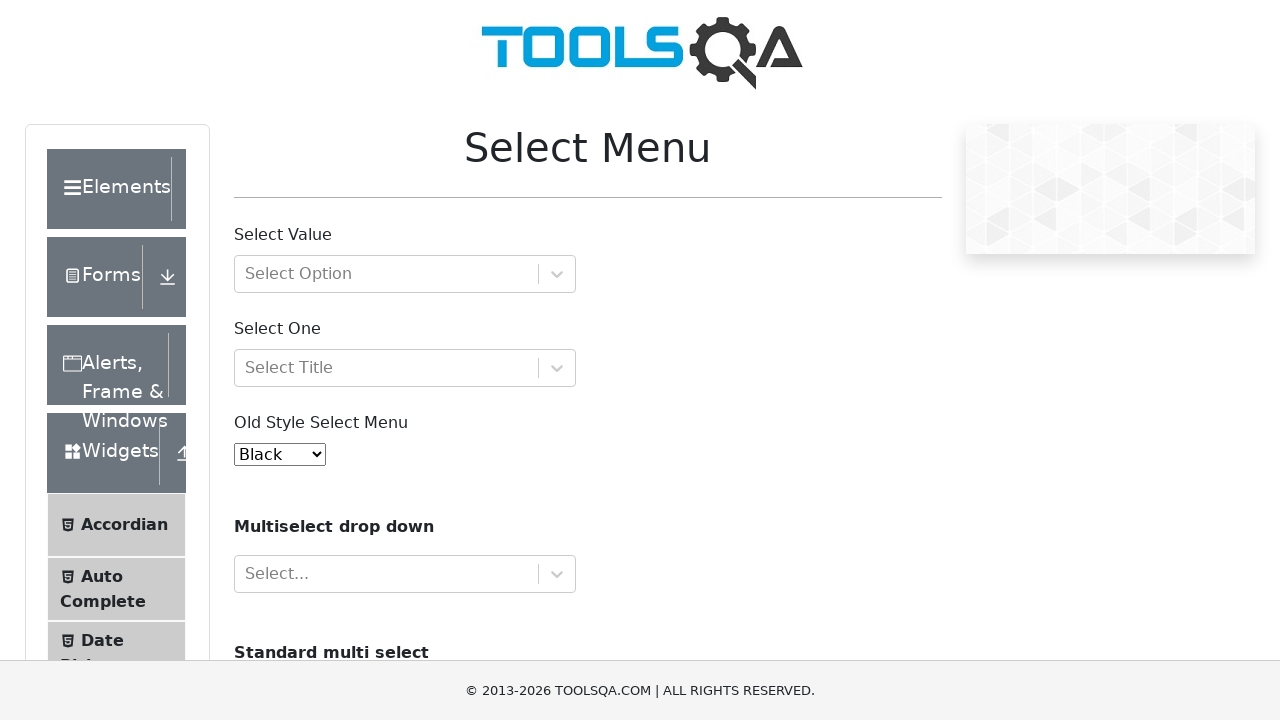

Verified dropdown element #oldSelectMenu is present and loaded
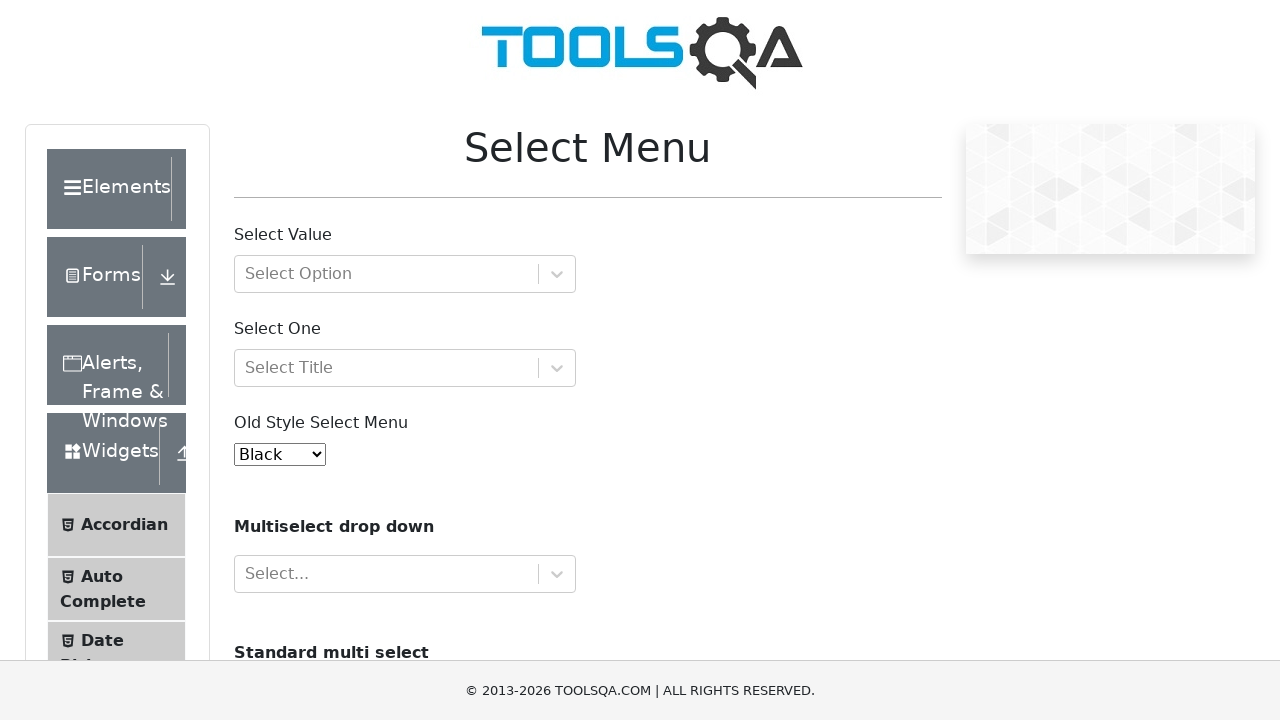

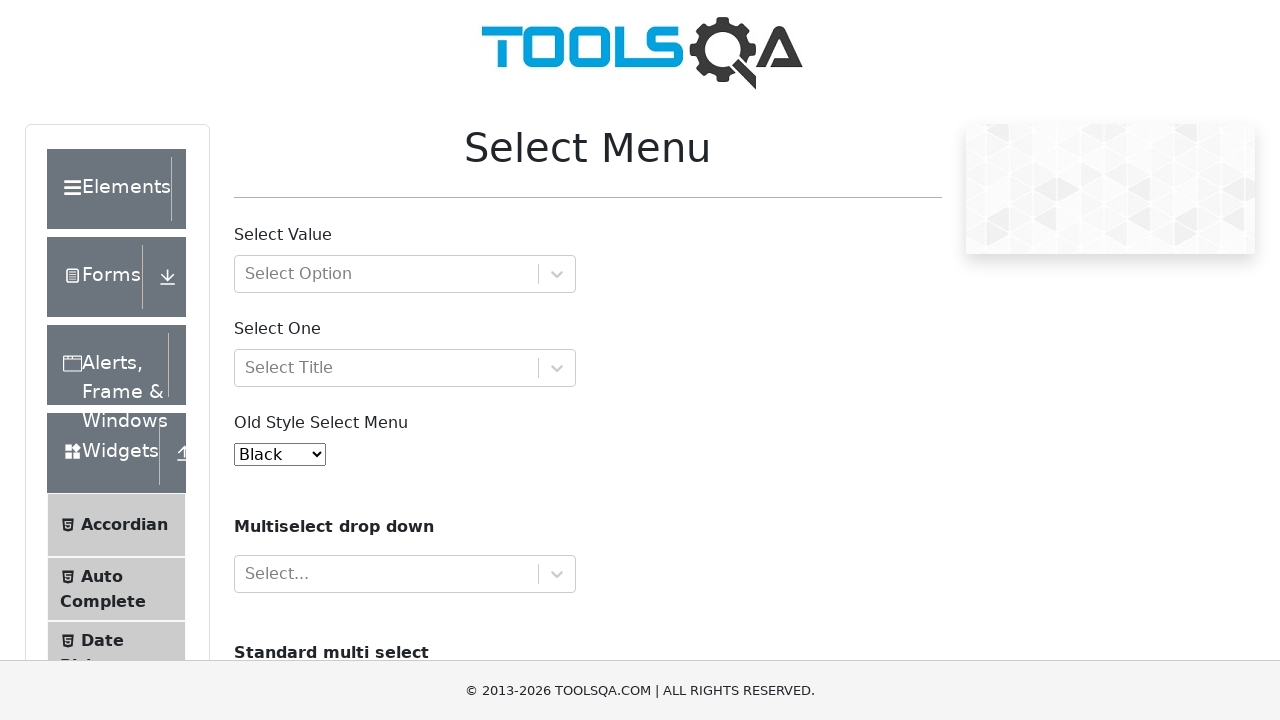